Tests browser window/tab handling by clicking a button that opens a new tab, switching to the child window, verifying it opened, then closing it and switching back to the main window.

Starting URL: http://demo.automationtesting.in/Windows.html

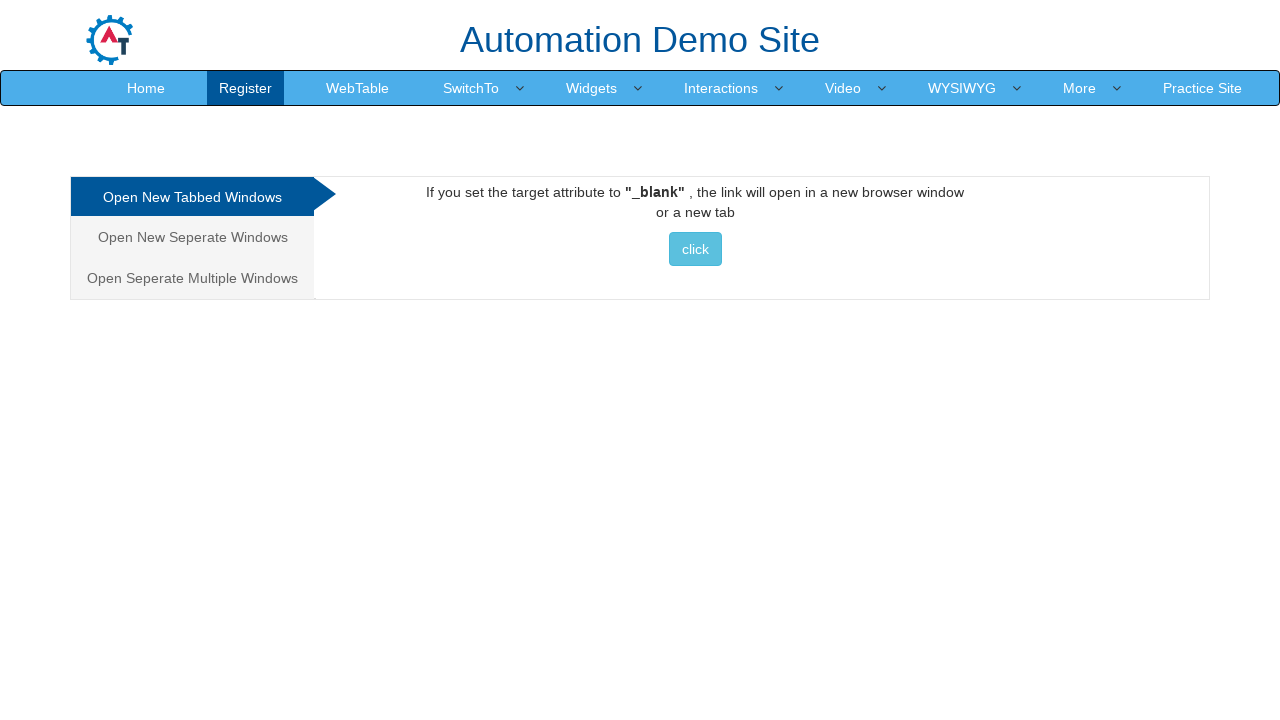

Stored reference to main page
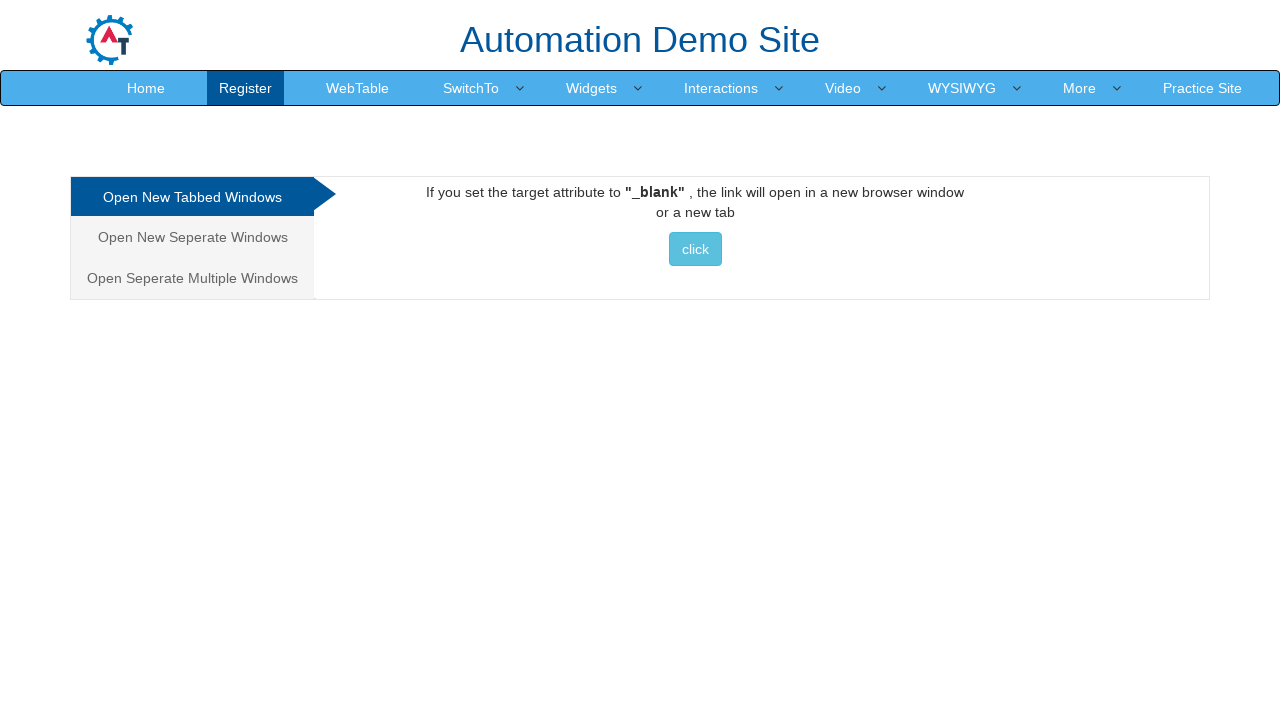

Clicked button to open new tab at (695, 249) on xpath=//div[@id='Tabbed']//button[contains(@class,'btn btn-info')][contains(text
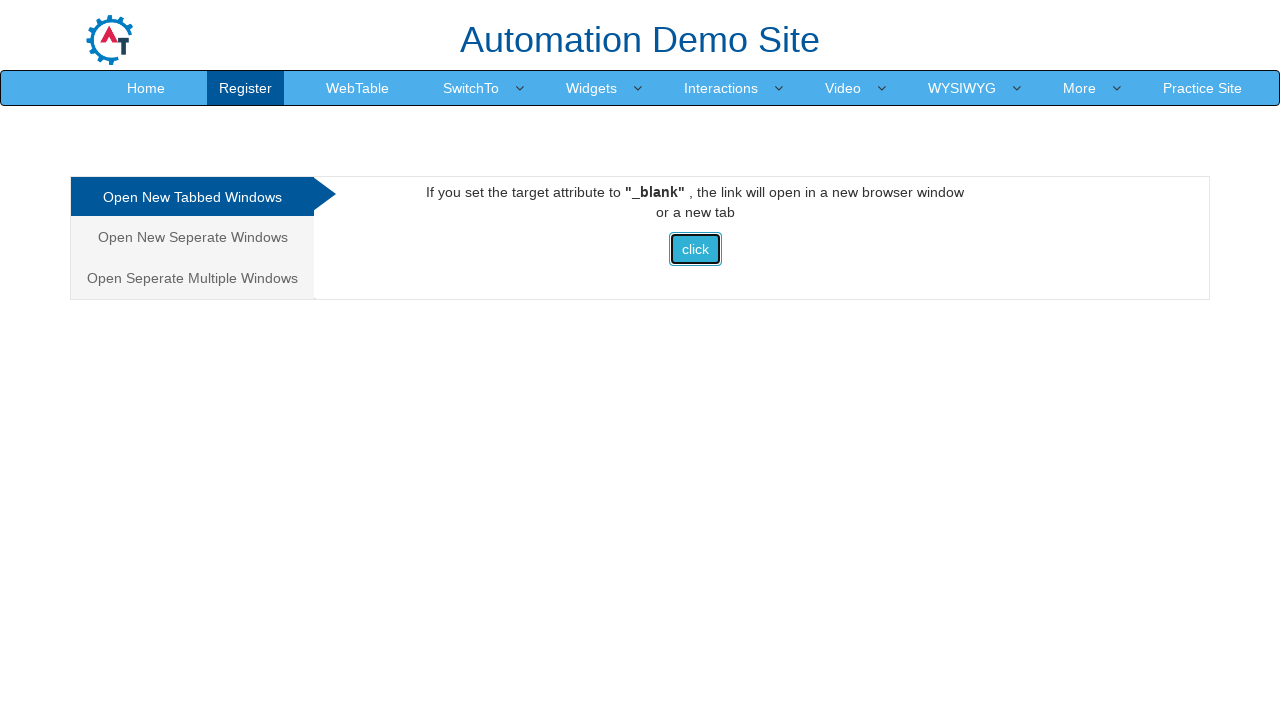

Clicked button again and waited for new page to open at (695, 249) on xpath=//div[@id='Tabbed']//button[contains(@class,'btn btn-info')][contains(text
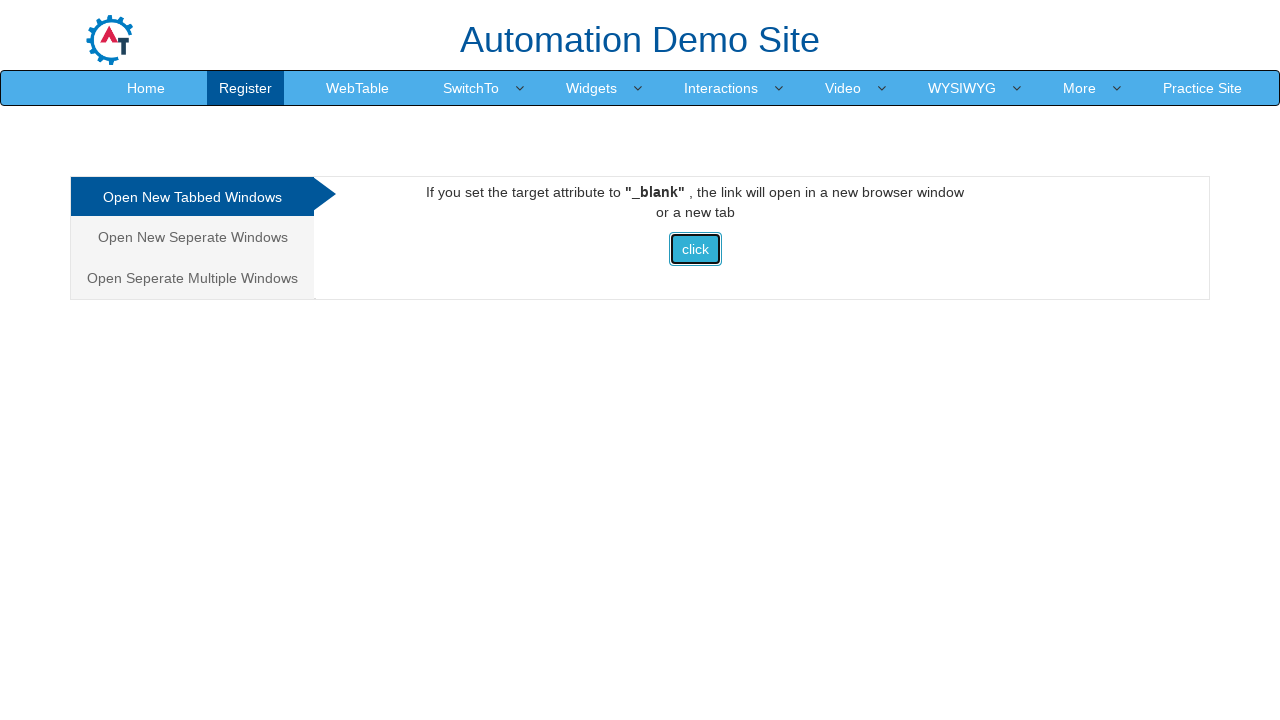

Captured child page/tab reference
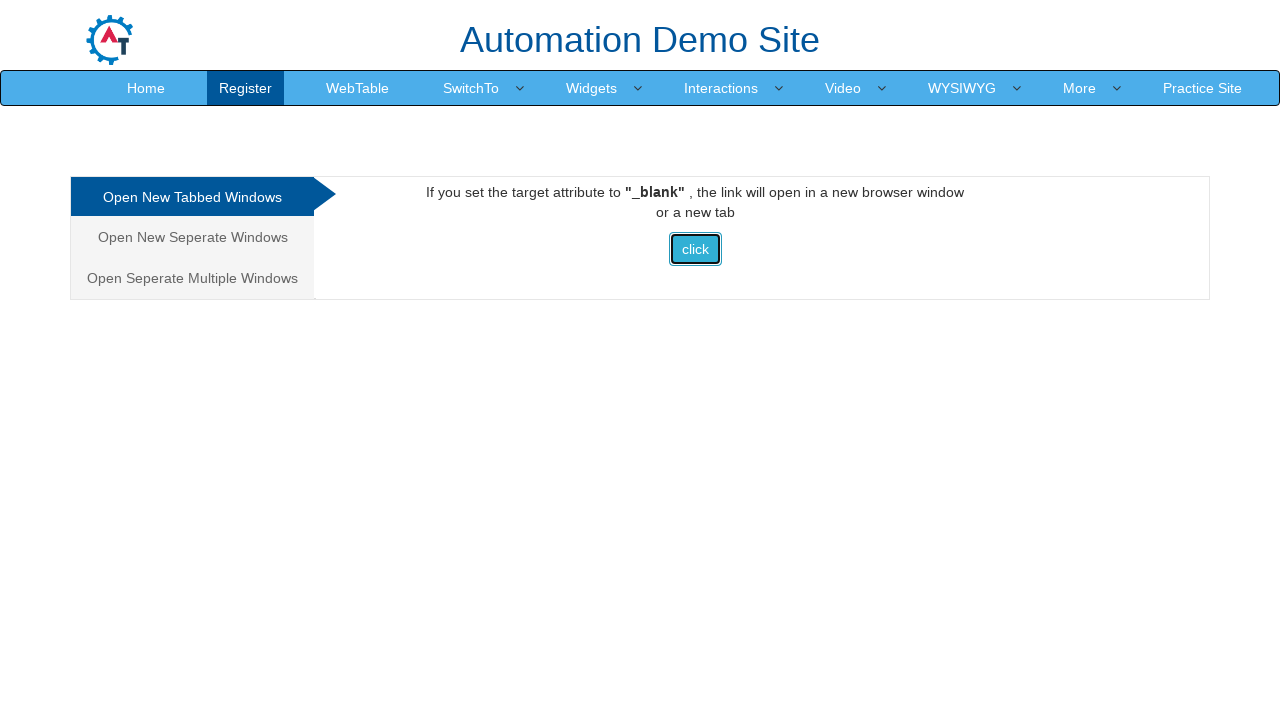

Child page loaded successfully
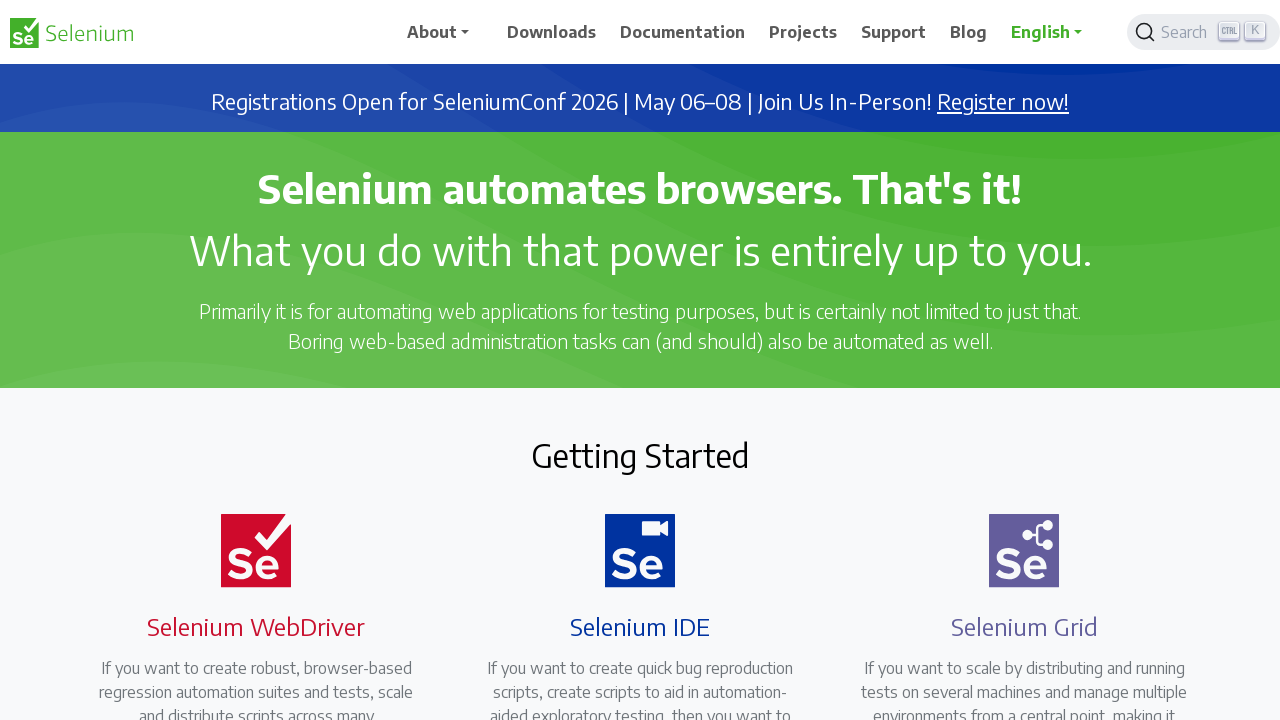

Closed child window/tab
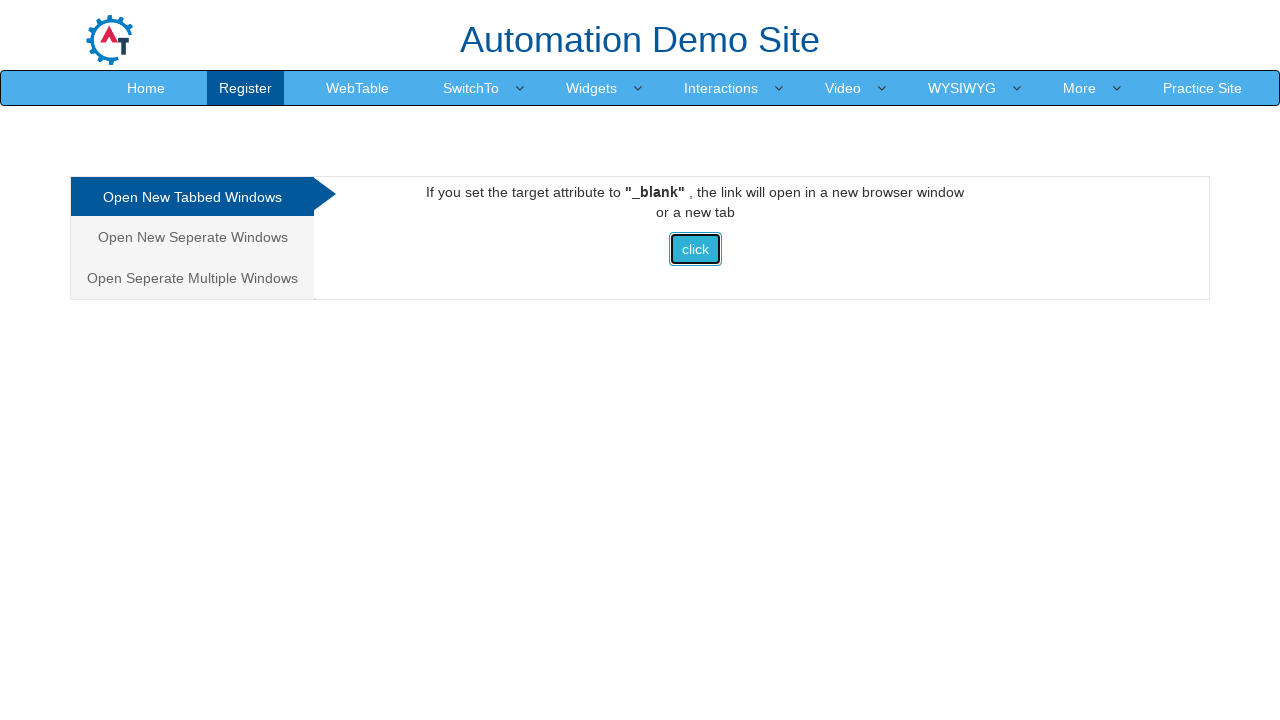

Verified main window is active by locating Tabbed element
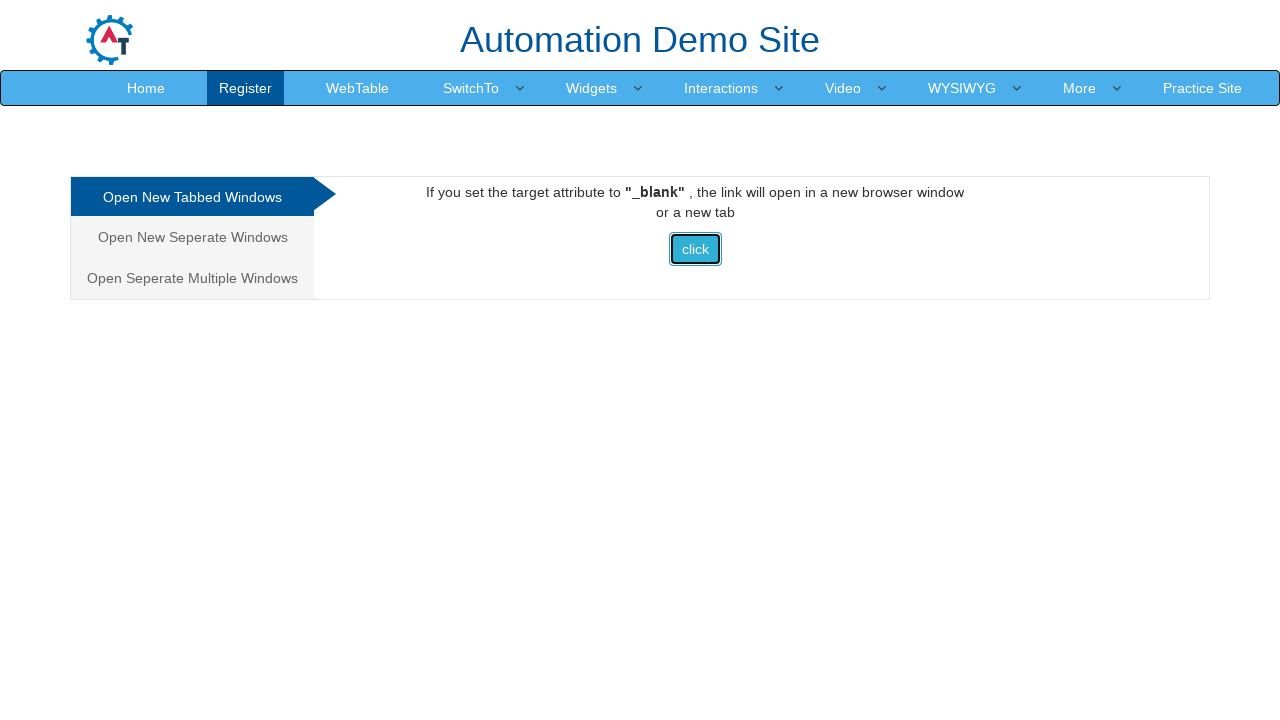

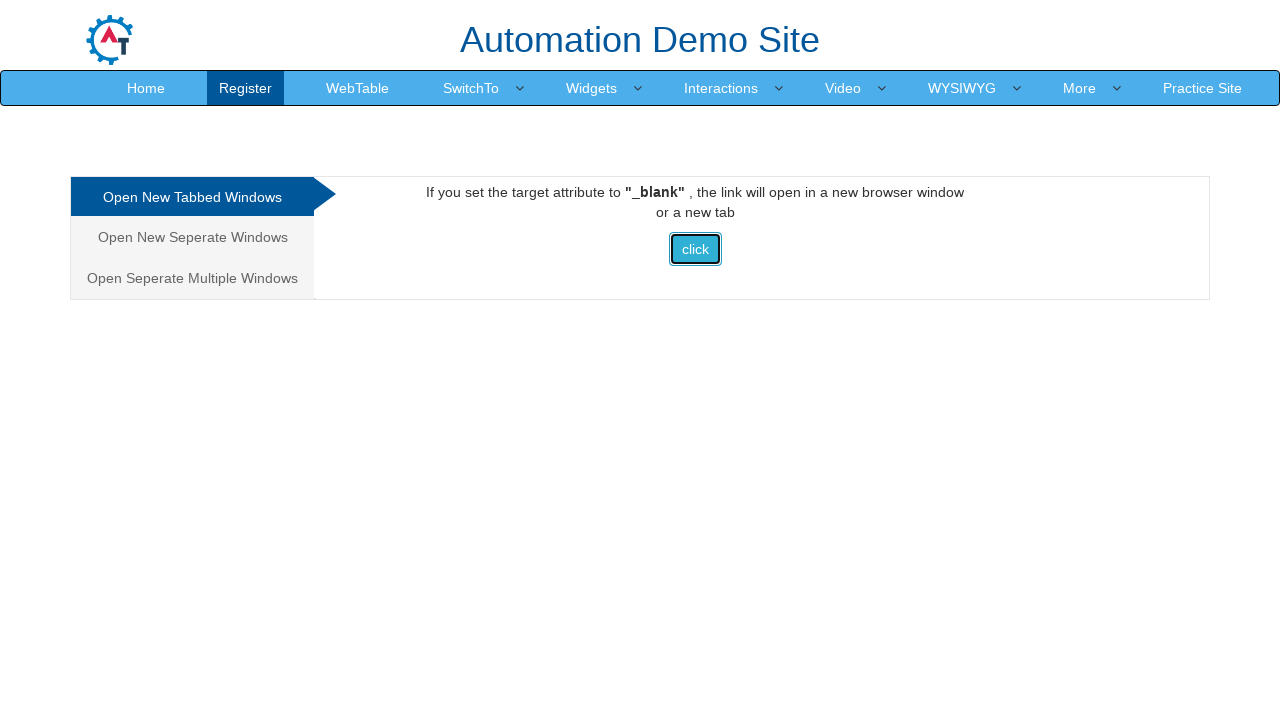